Tests dropdown functionality by selecting options using index, value, and visible text methods on a dropdown menu

Starting URL: https://the-internet.herokuapp.com/dropdown

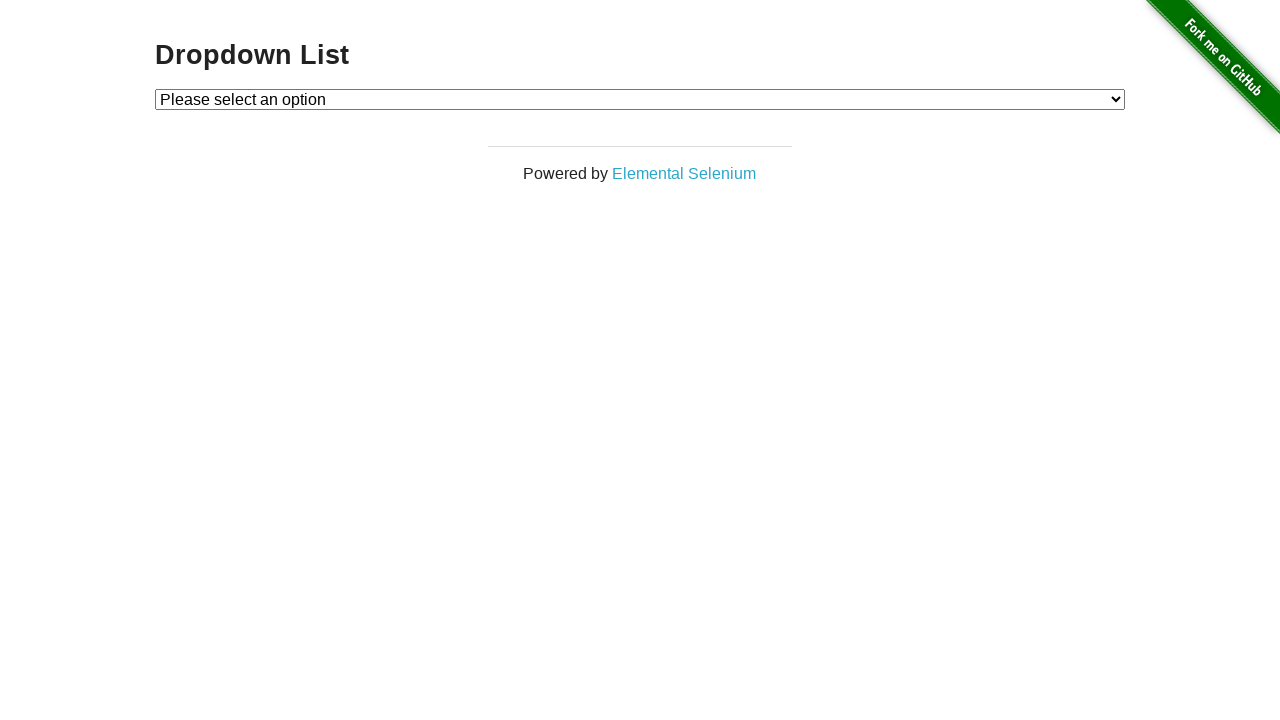

Selected Option 1 from dropdown using index method on #dropdown
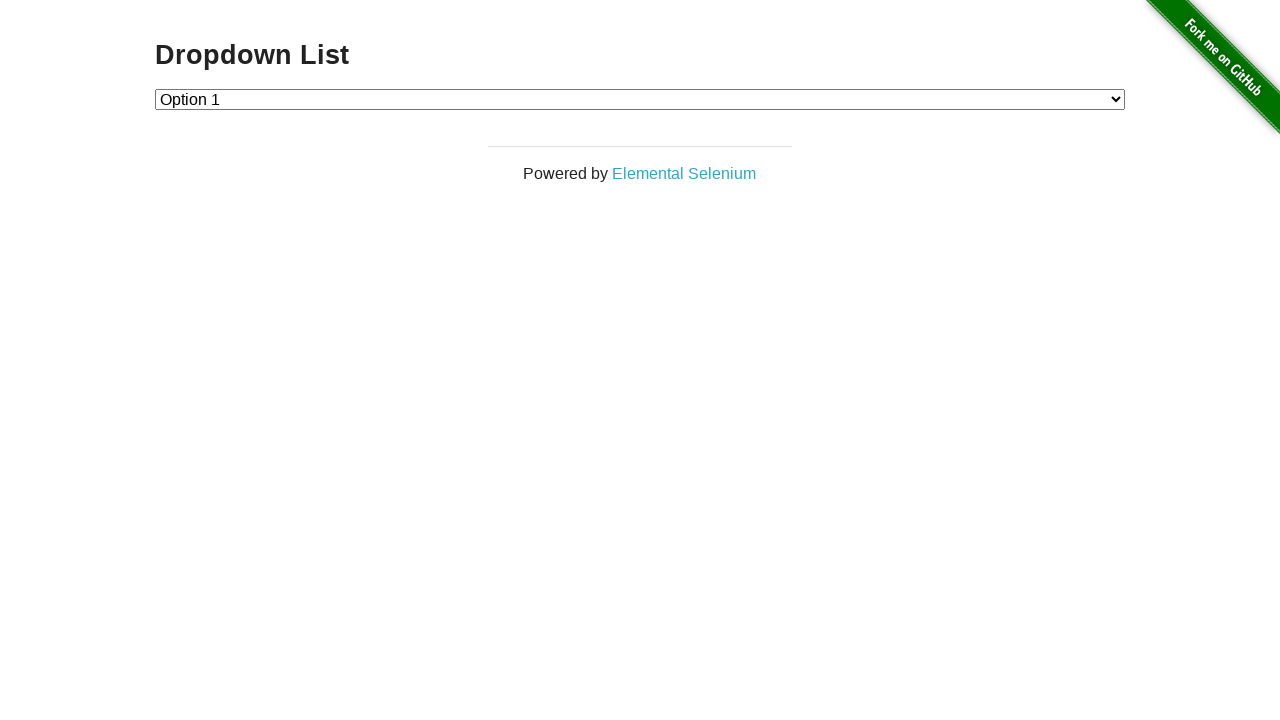

Selected Option 2 from dropdown using value method on #dropdown
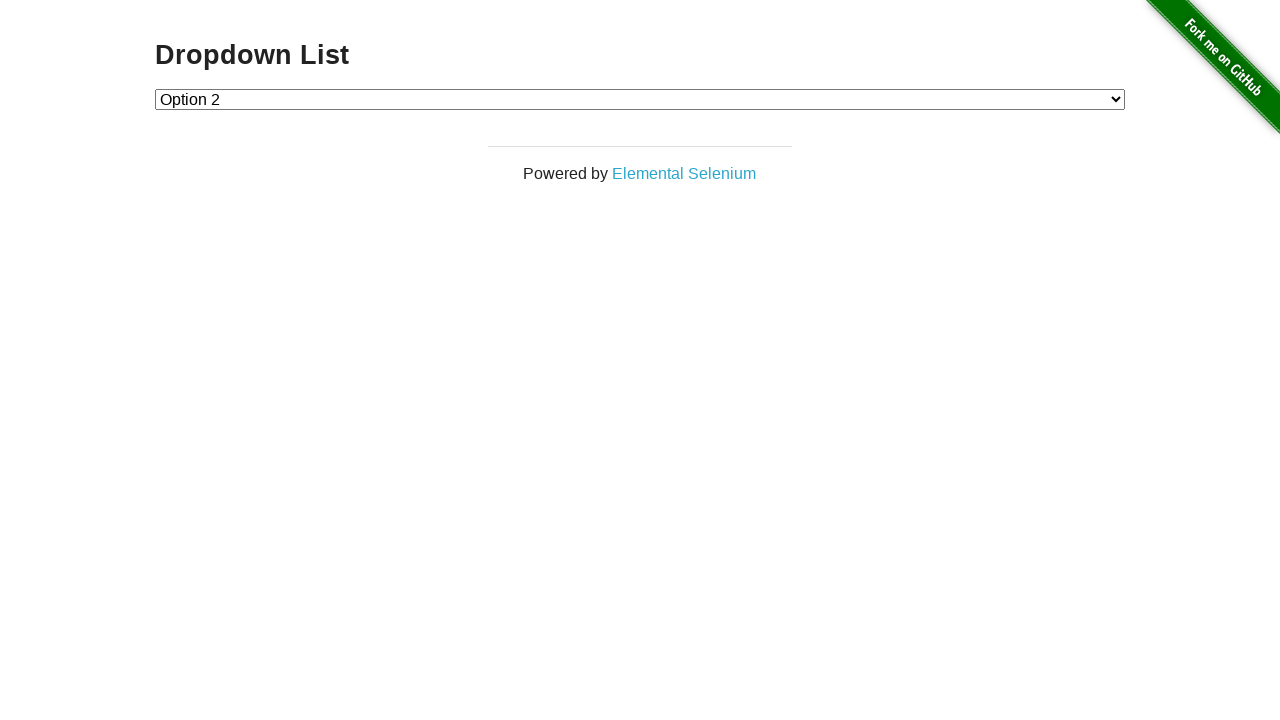

Selected Option 1 from dropdown using visible text method on #dropdown
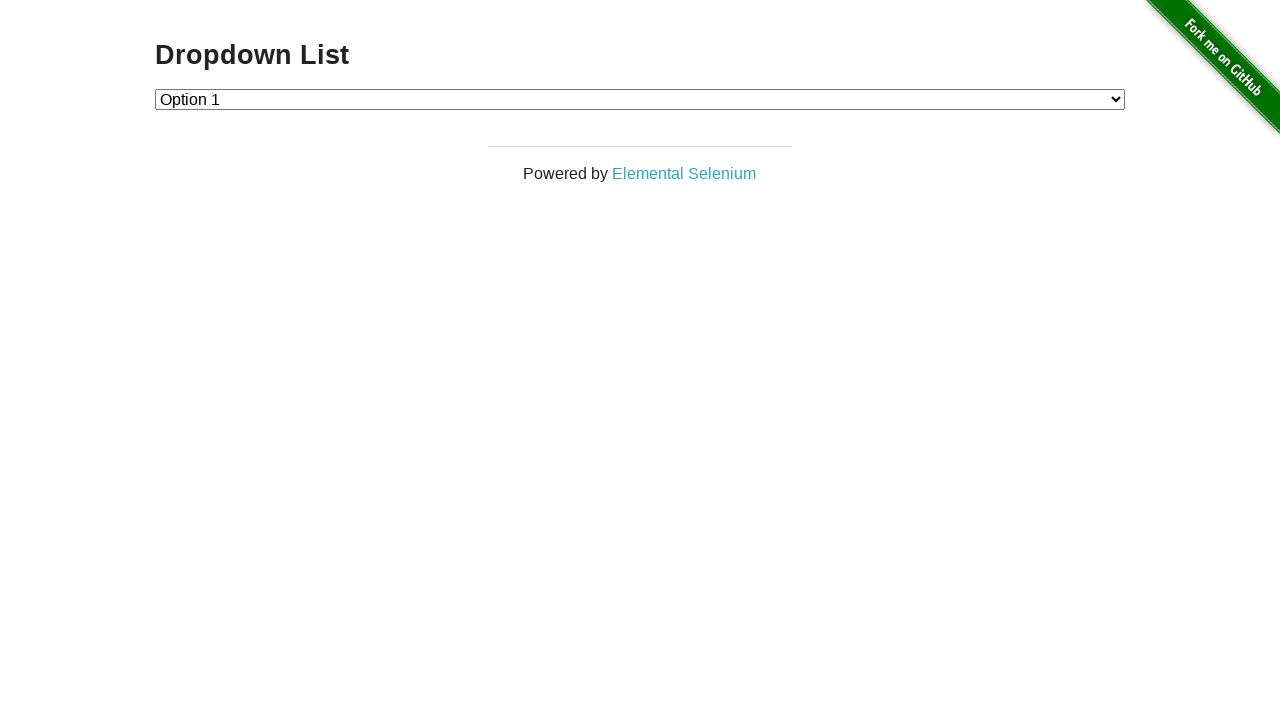

Verified dropdown menu is present and loaded
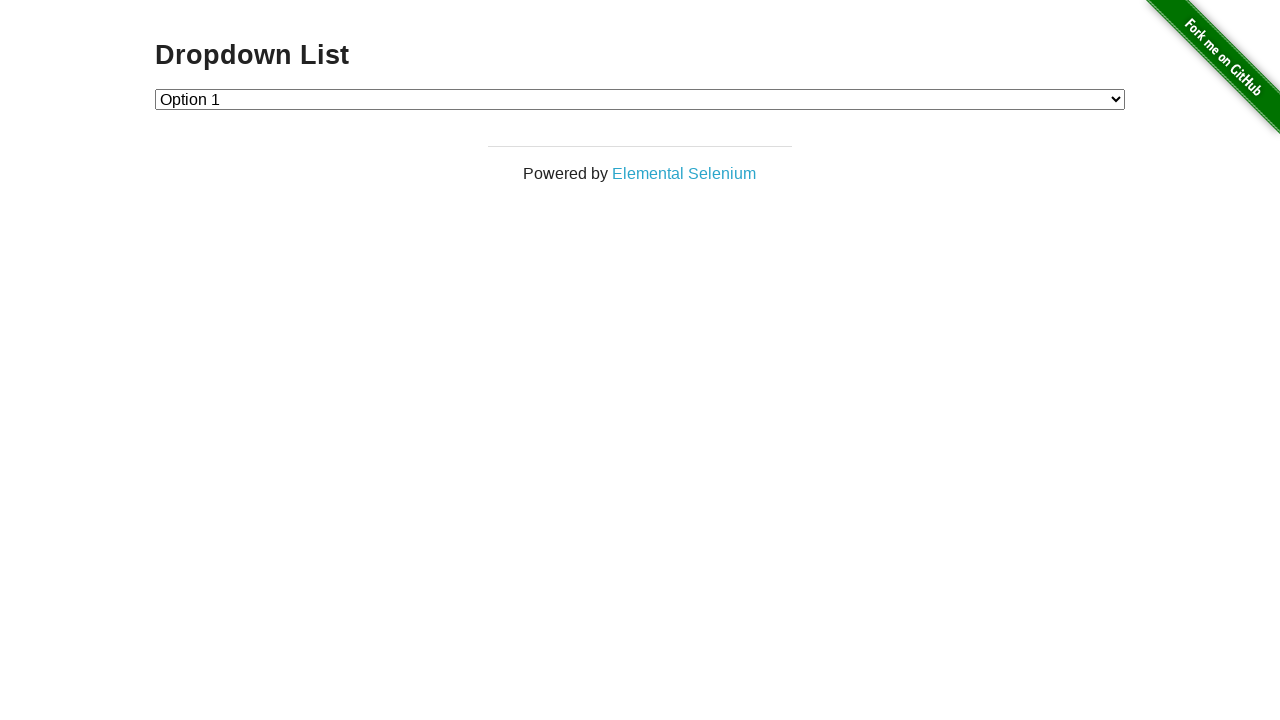

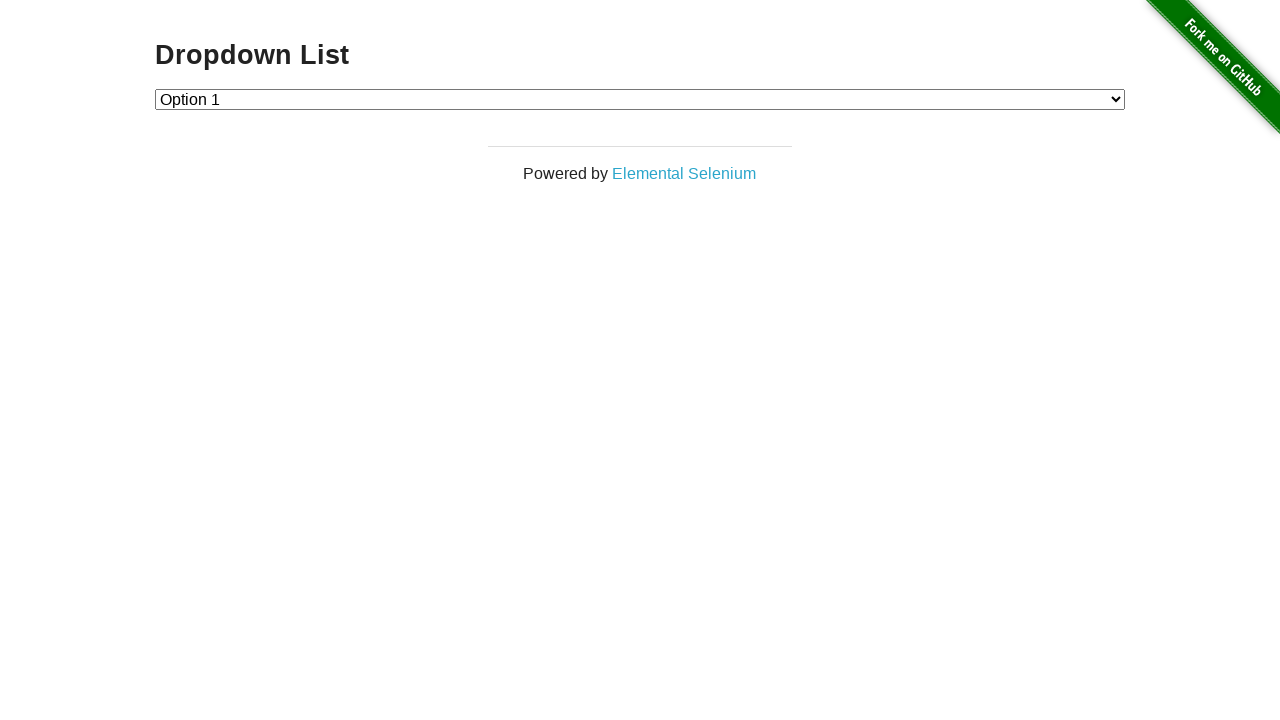